Tests that the browser back button works correctly with filter navigation

Starting URL: https://demo.playwright.dev/todomvc

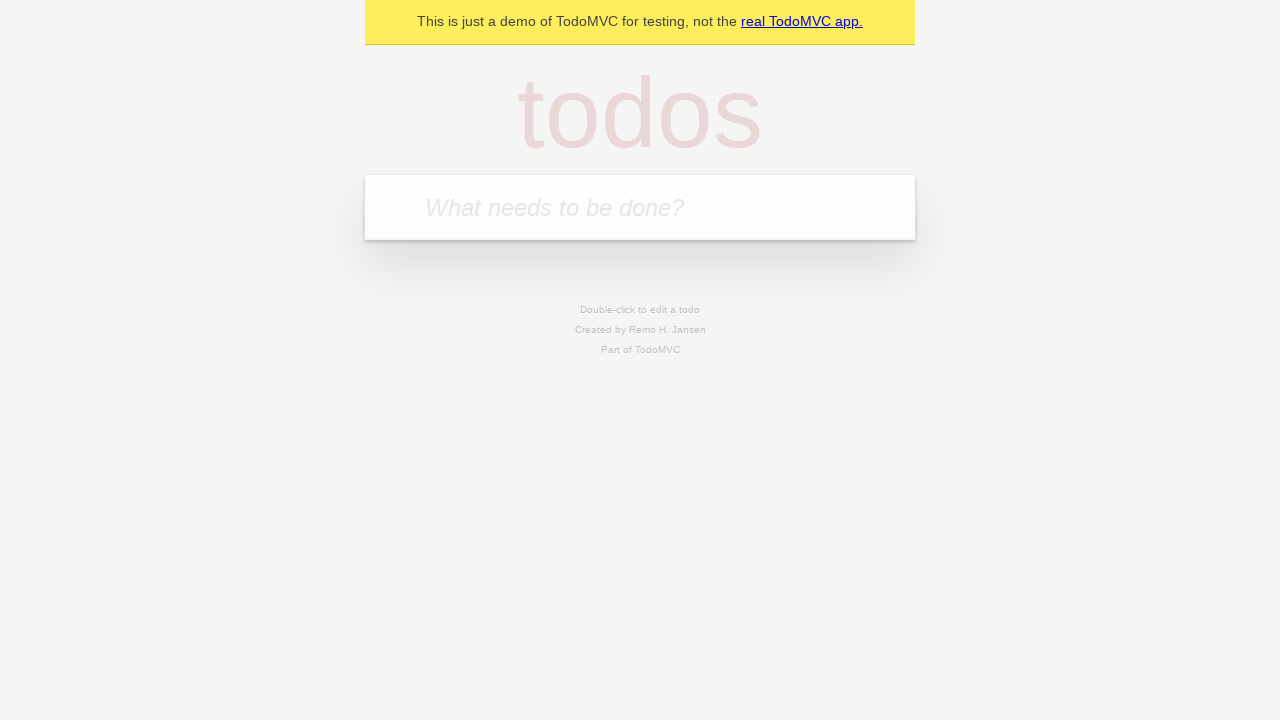

Filled todo input with 'buy some cheese' on internal:attr=[placeholder="What needs to be done?"i]
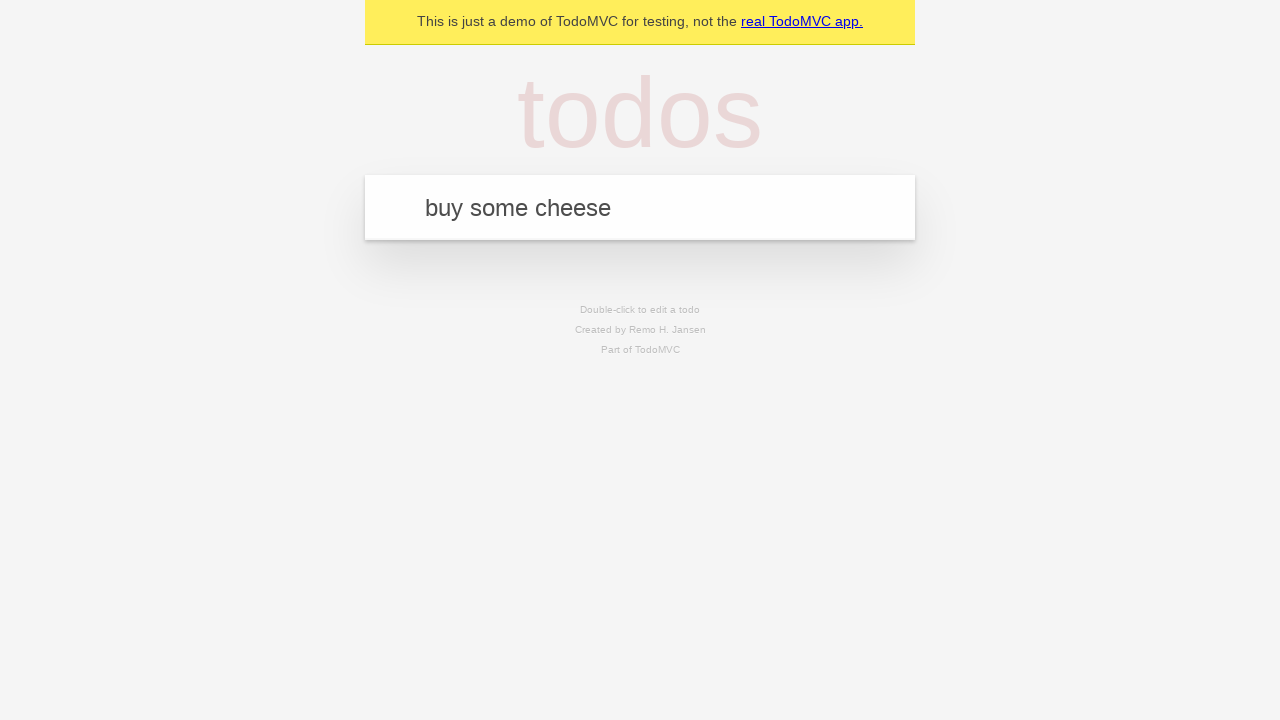

Pressed Enter to create first todo on internal:attr=[placeholder="What needs to be done?"i]
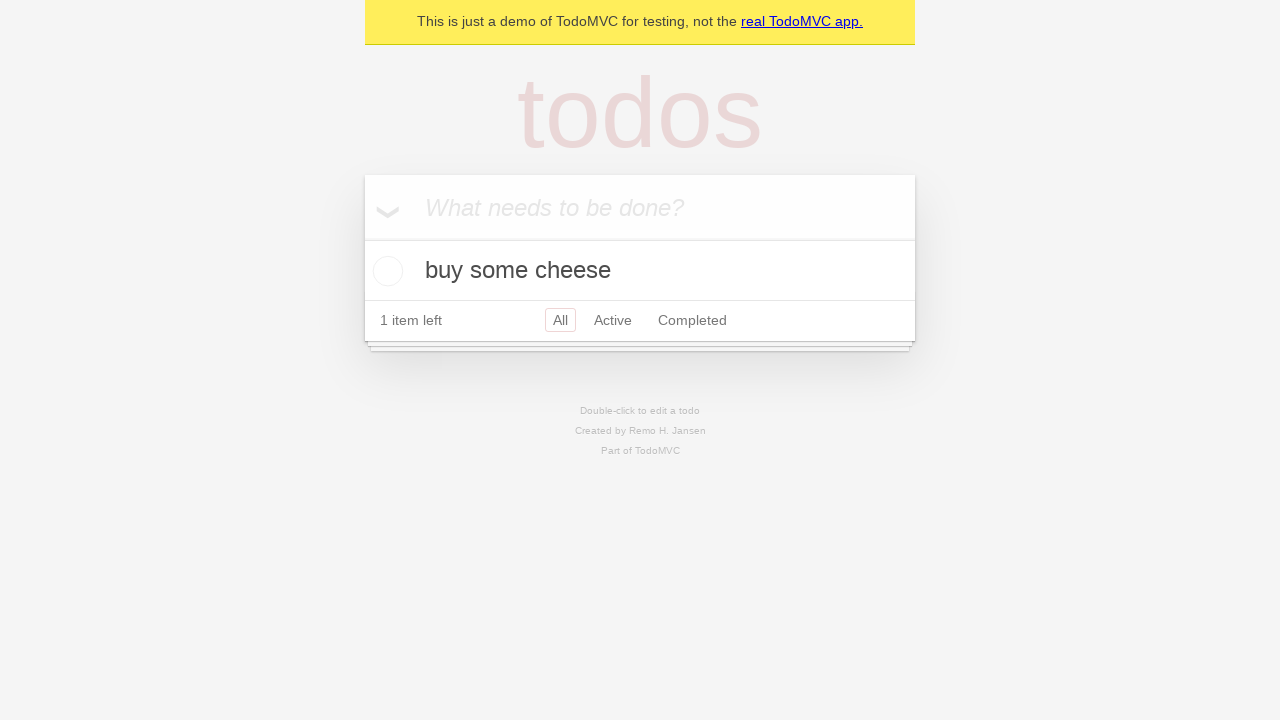

Filled todo input with 'feed the cat' on internal:attr=[placeholder="What needs to be done?"i]
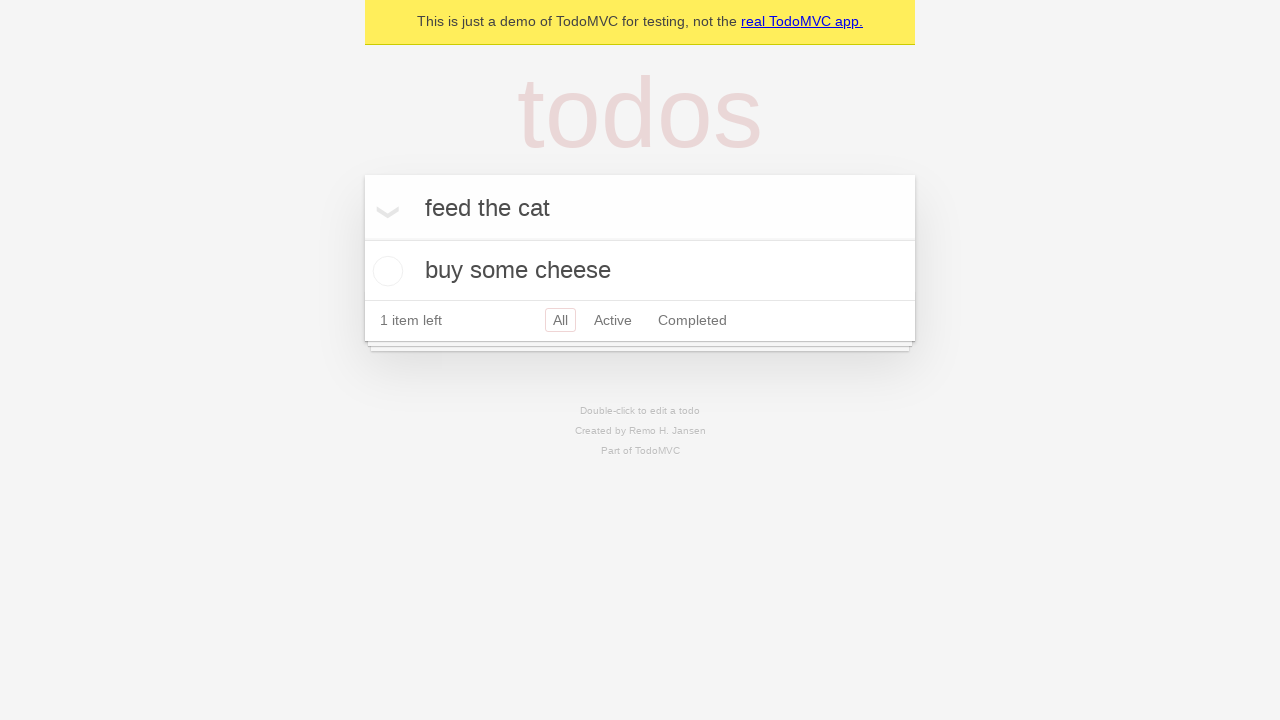

Pressed Enter to create second todo on internal:attr=[placeholder="What needs to be done?"i]
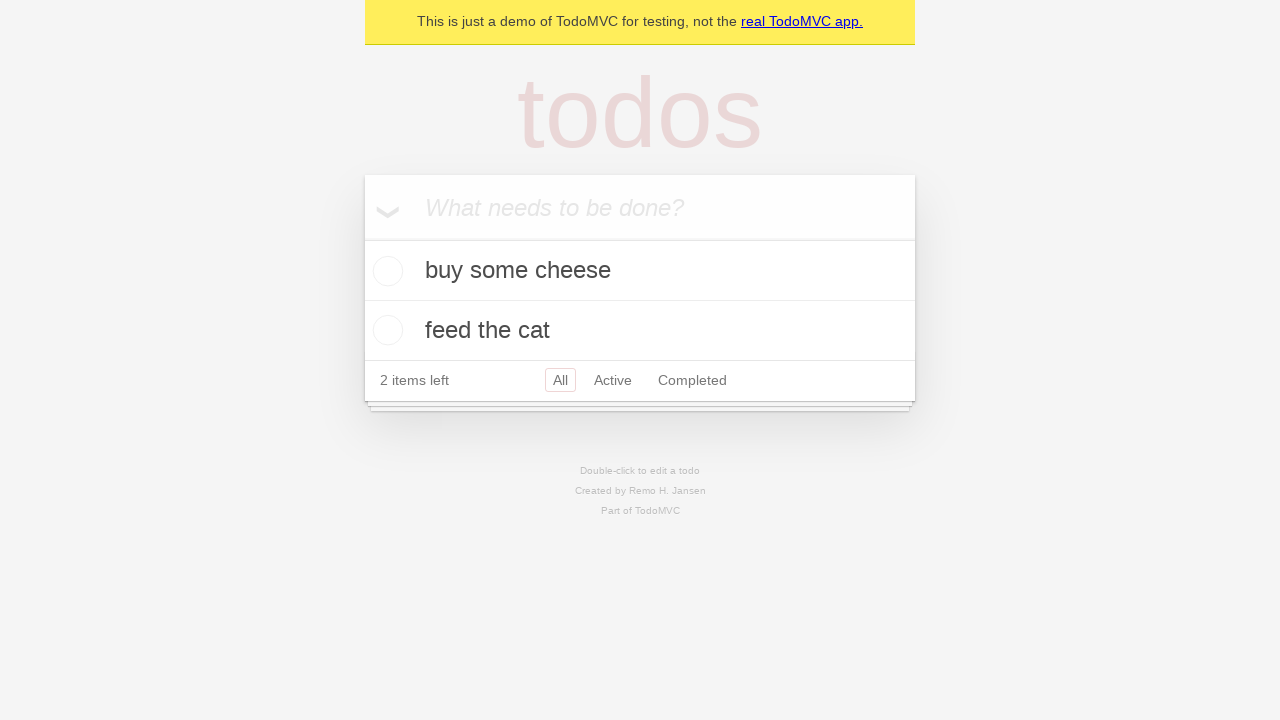

Filled todo input with 'book a doctors appointment' on internal:attr=[placeholder="What needs to be done?"i]
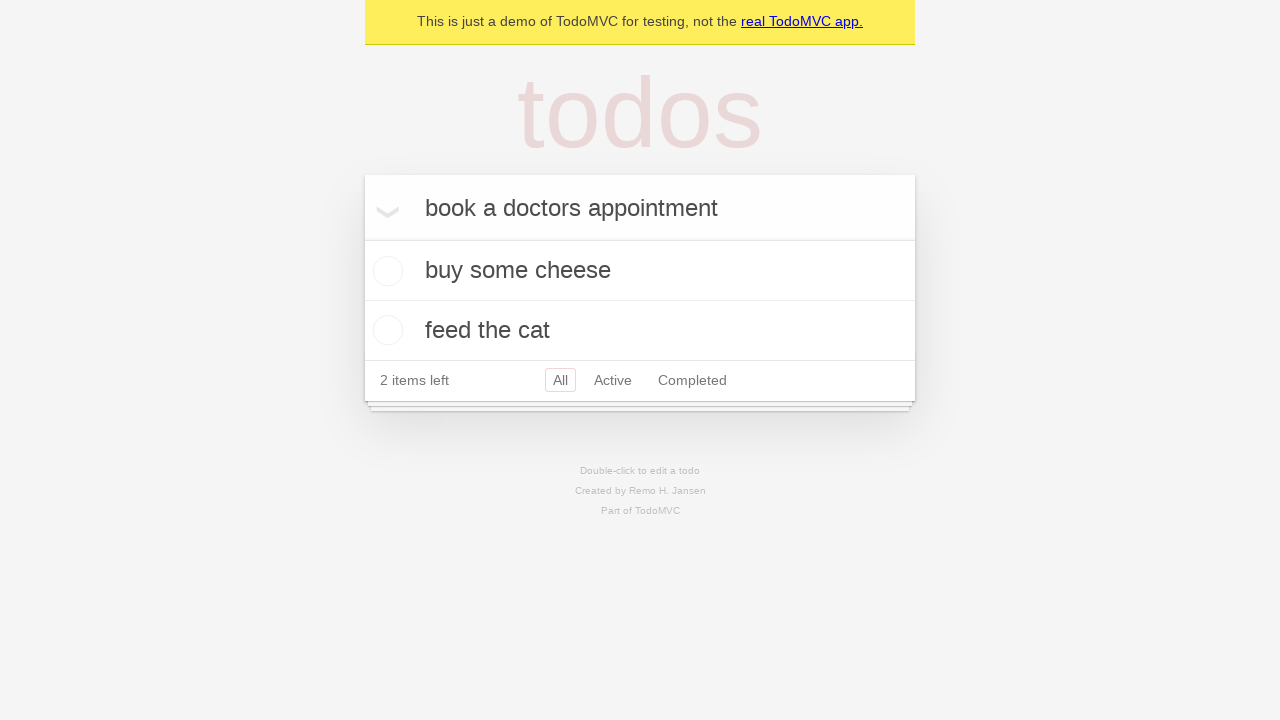

Pressed Enter to create third todo on internal:attr=[placeholder="What needs to be done?"i]
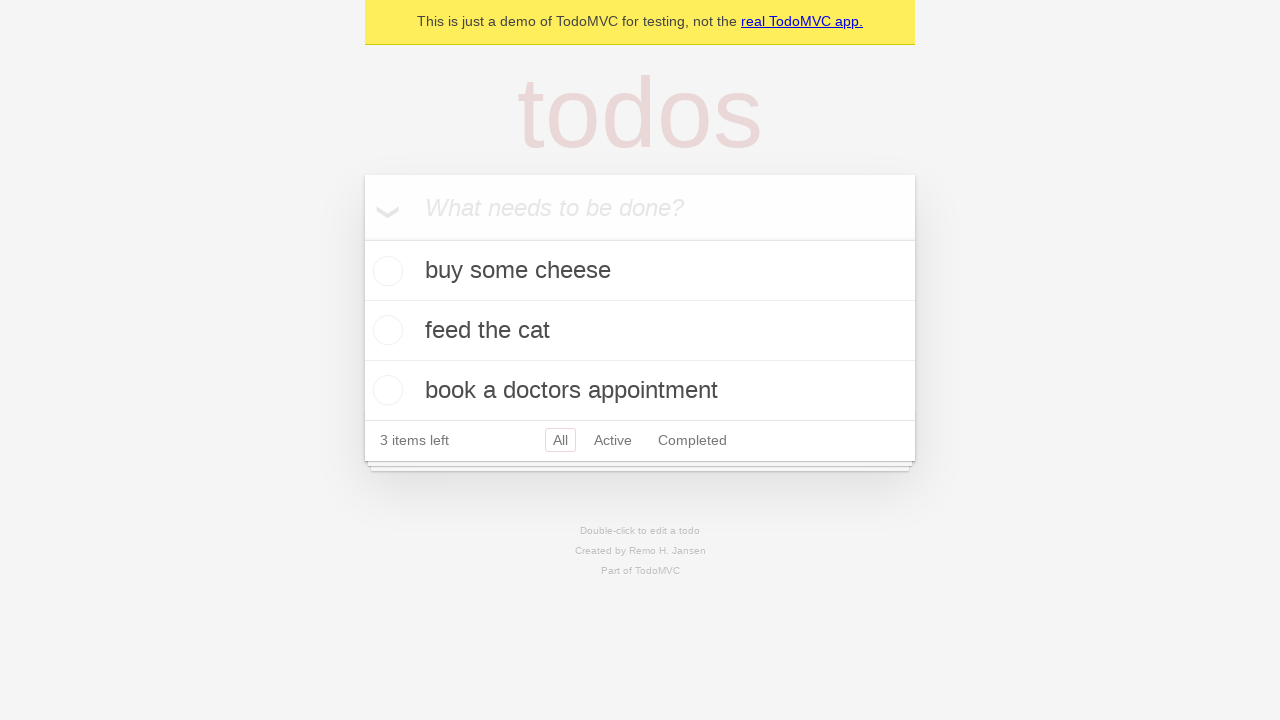

Checked the second todo as completed at (385, 330) on internal:testid=[data-testid="todo-item"s] >> nth=1 >> internal:role=checkbox
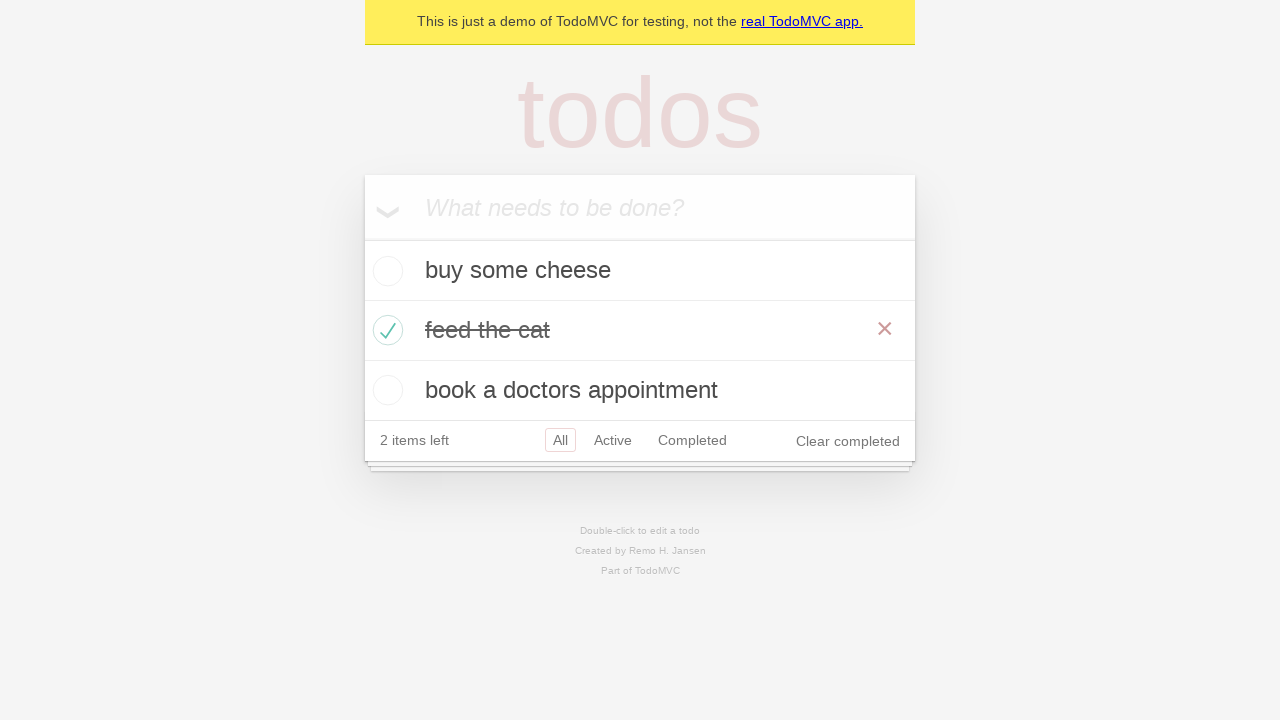

Clicked 'All' filter link at (560, 440) on internal:role=link[name="All"i]
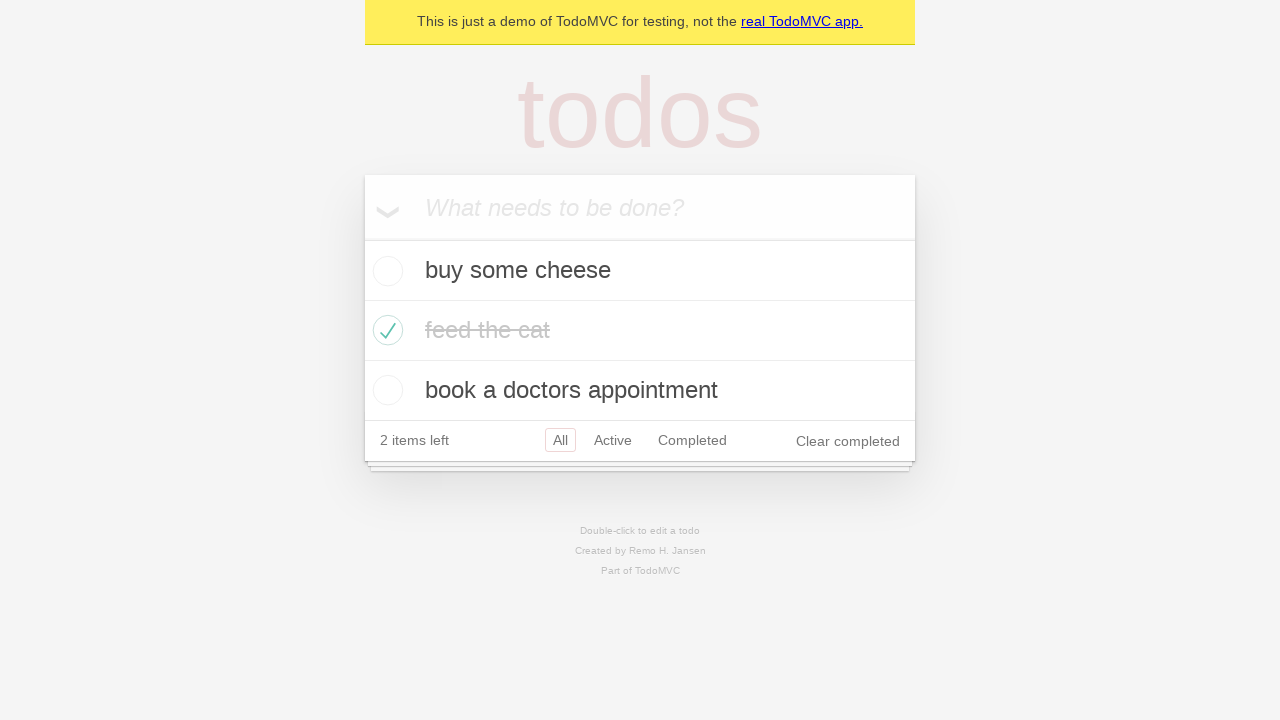

Clicked 'Active' filter link at (613, 440) on internal:role=link[name="Active"i]
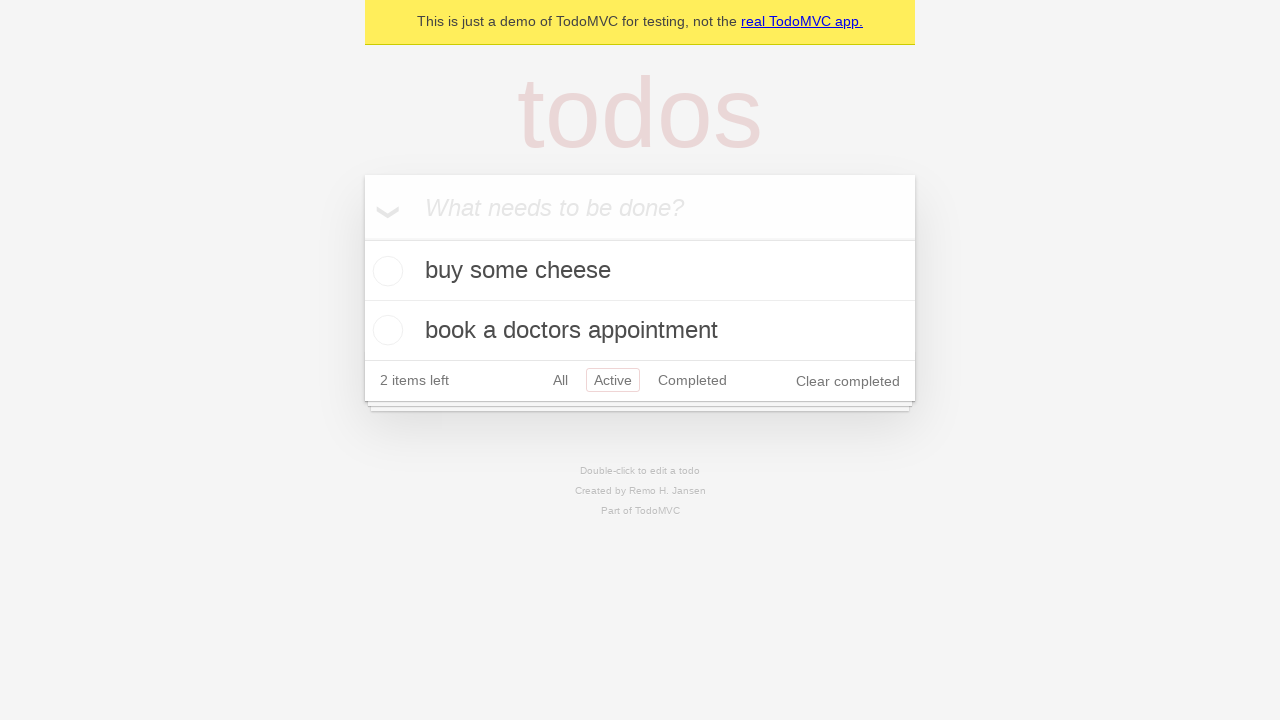

Clicked 'Completed' filter link at (692, 380) on internal:role=link[name="Completed"i]
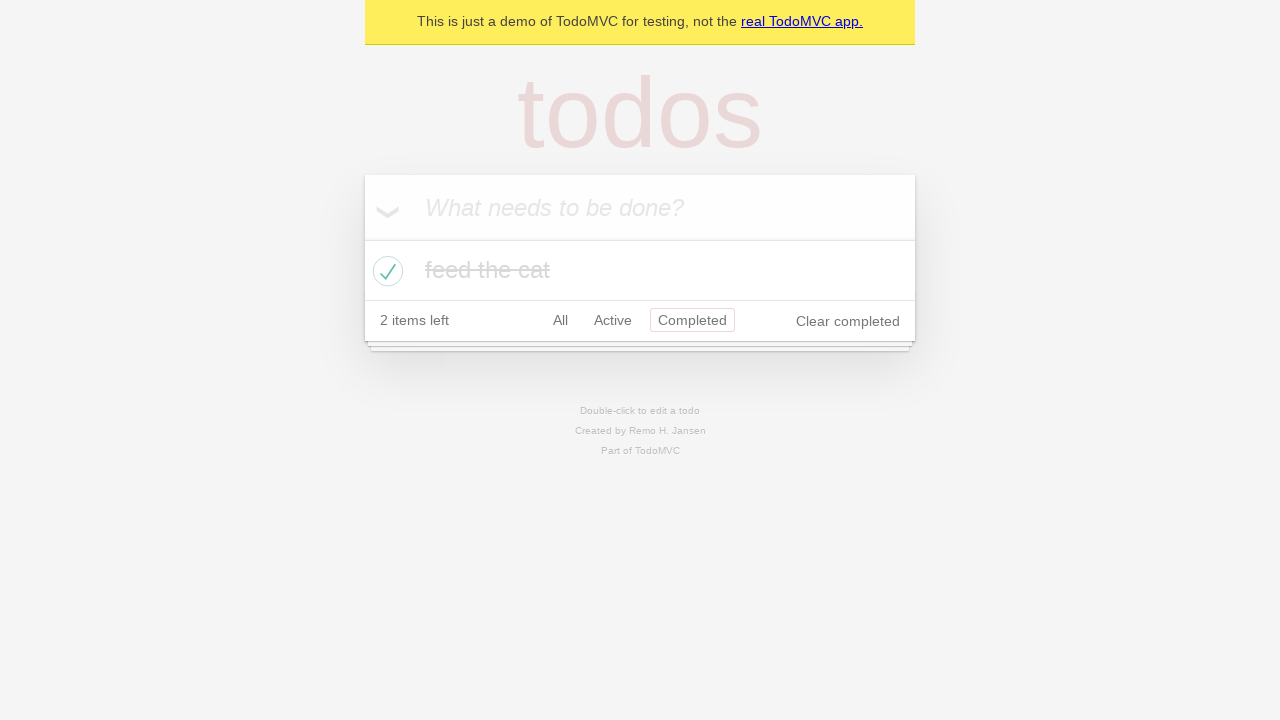

Clicked browser back button to return to 'Active' filter
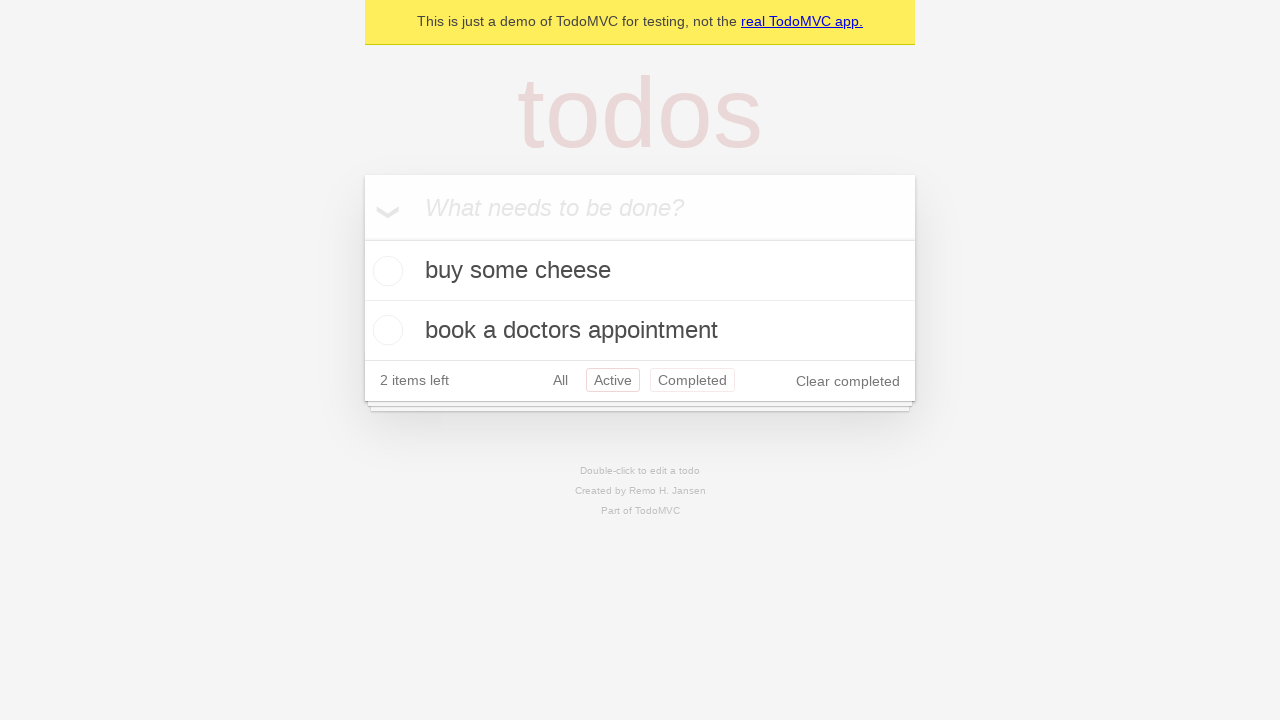

Clicked browser back button to return to 'All' filter
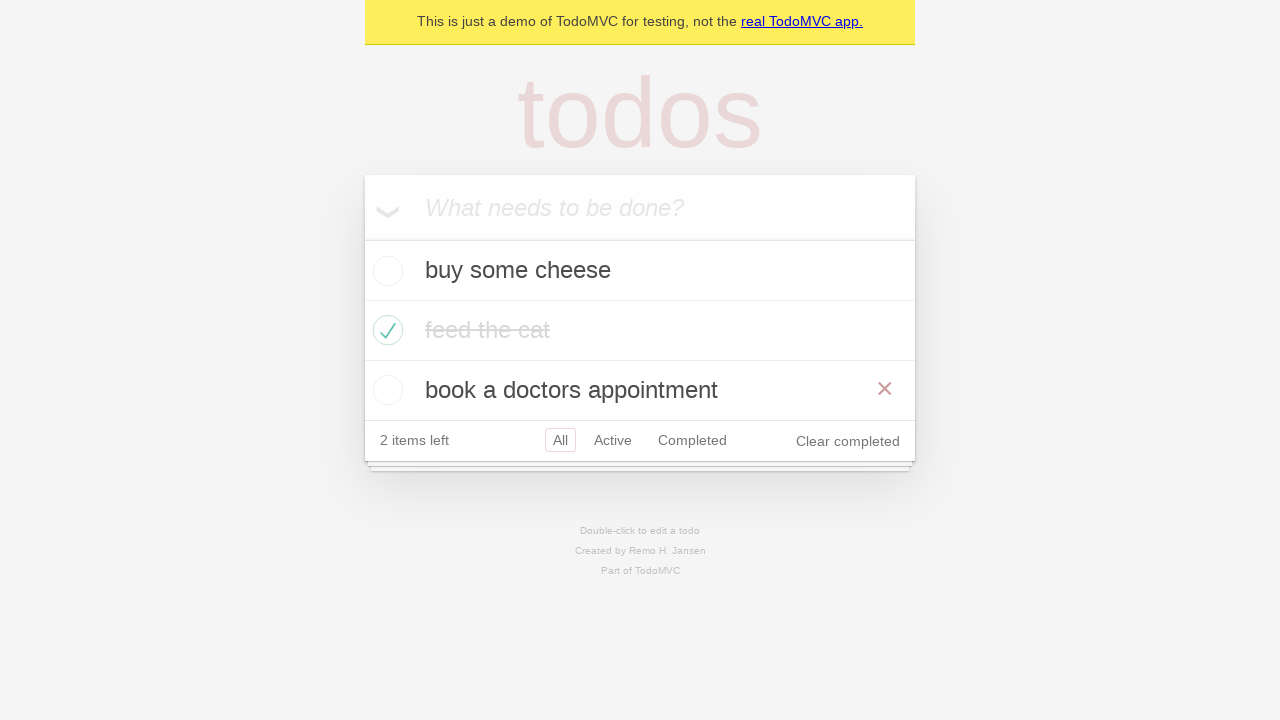

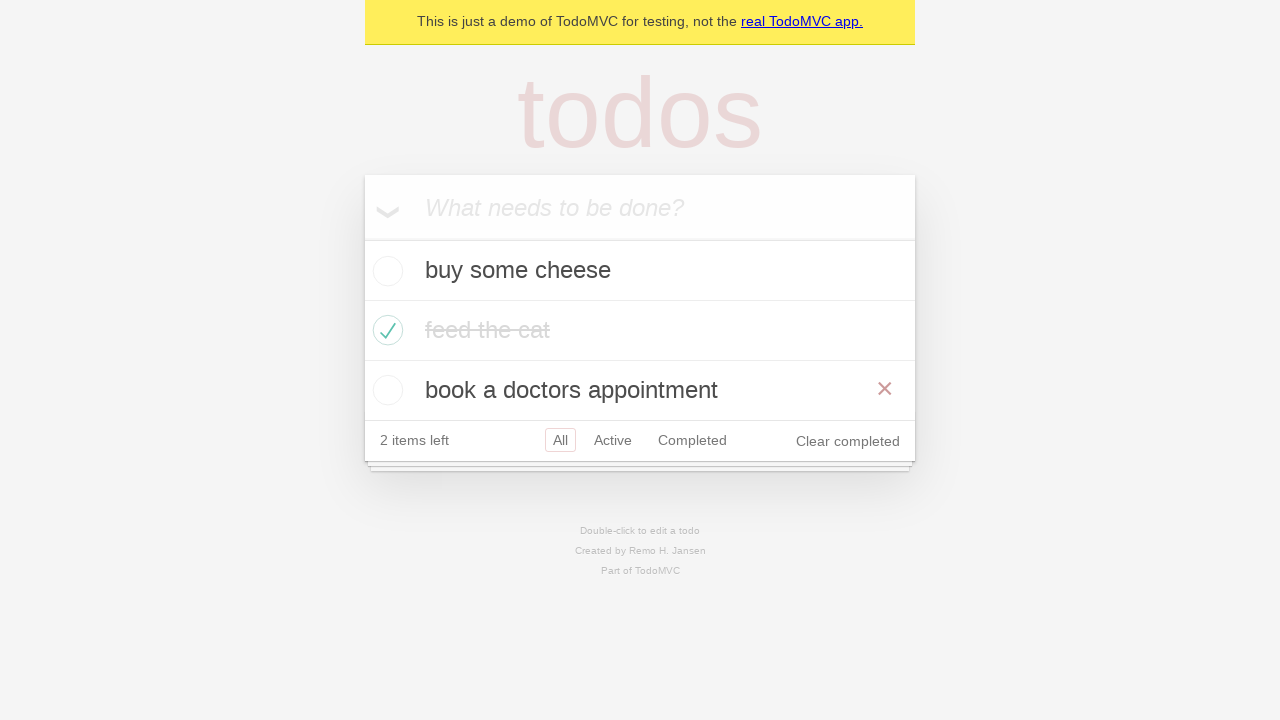